Tests form interactions on DemoQA practice form including radio buttons, checkboxes, and dropdown selection

Starting URL: https://demoqa.com/automation-practice-form

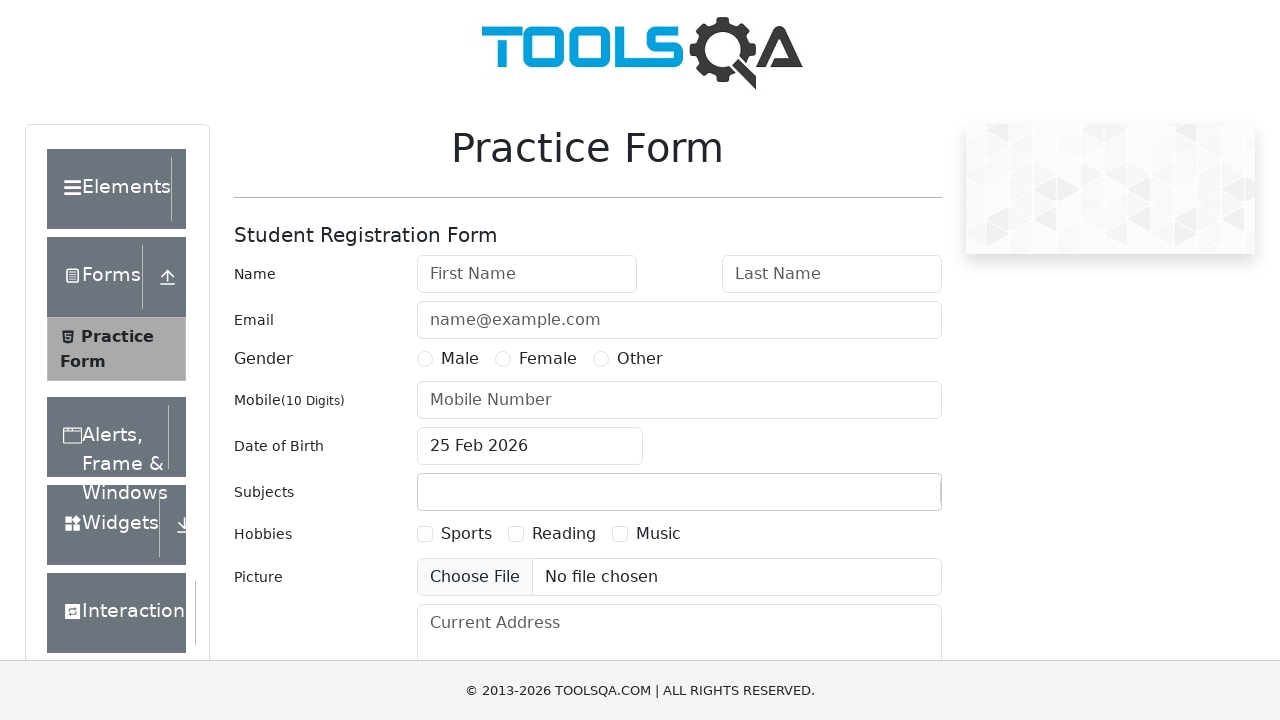

Clicked Male radio button at (460, 359) on label:text('Male')
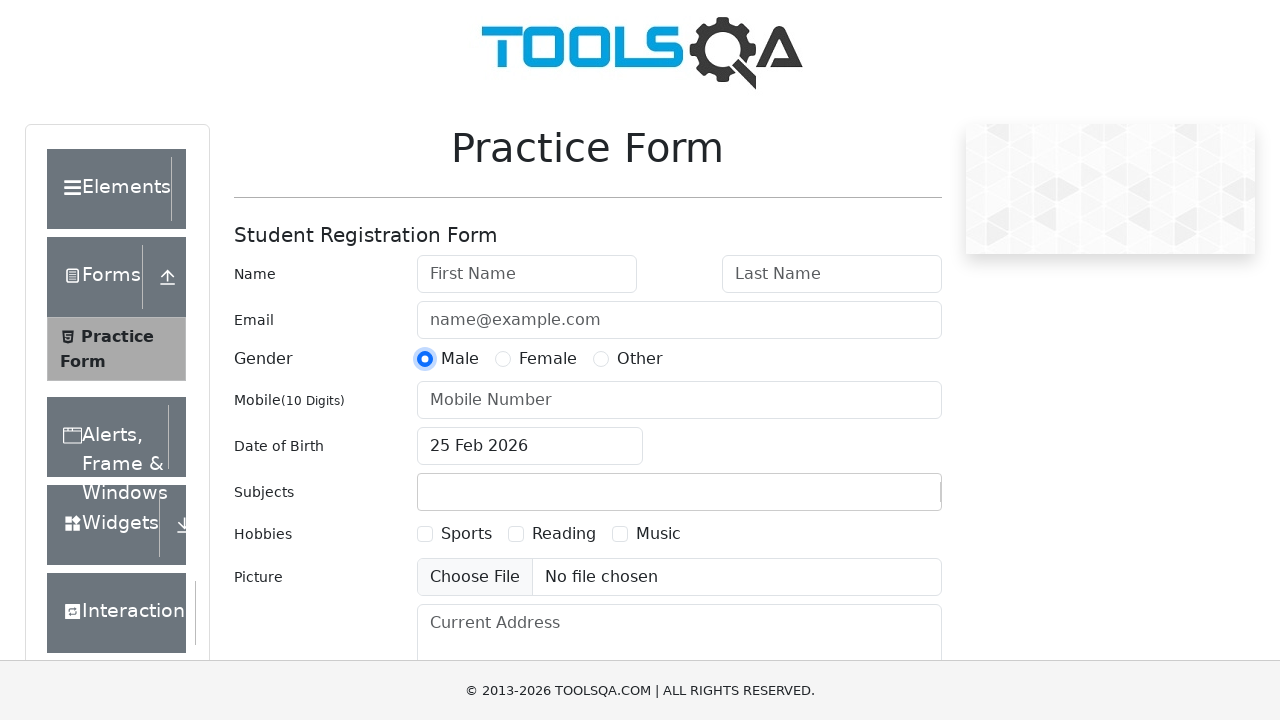

Clicked Female radio button at (548, 359) on label:text('Female')
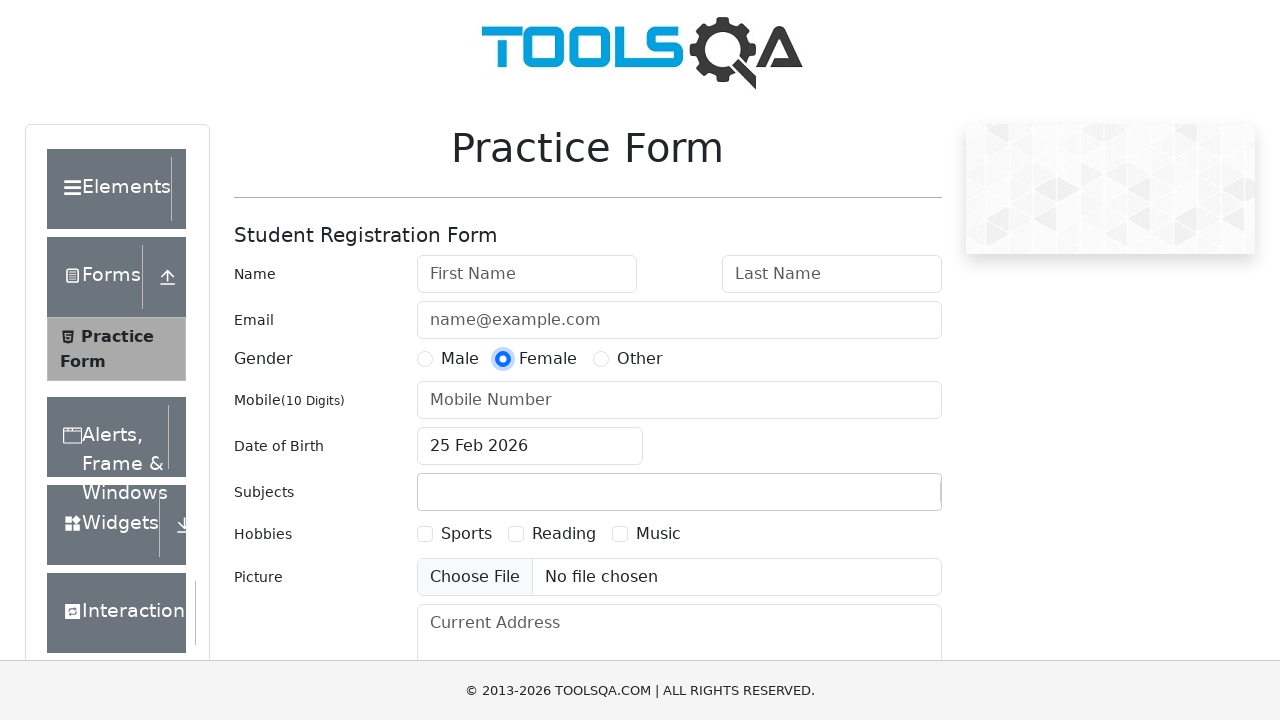

Clicked Other radio button at (640, 359) on label:text('Other')
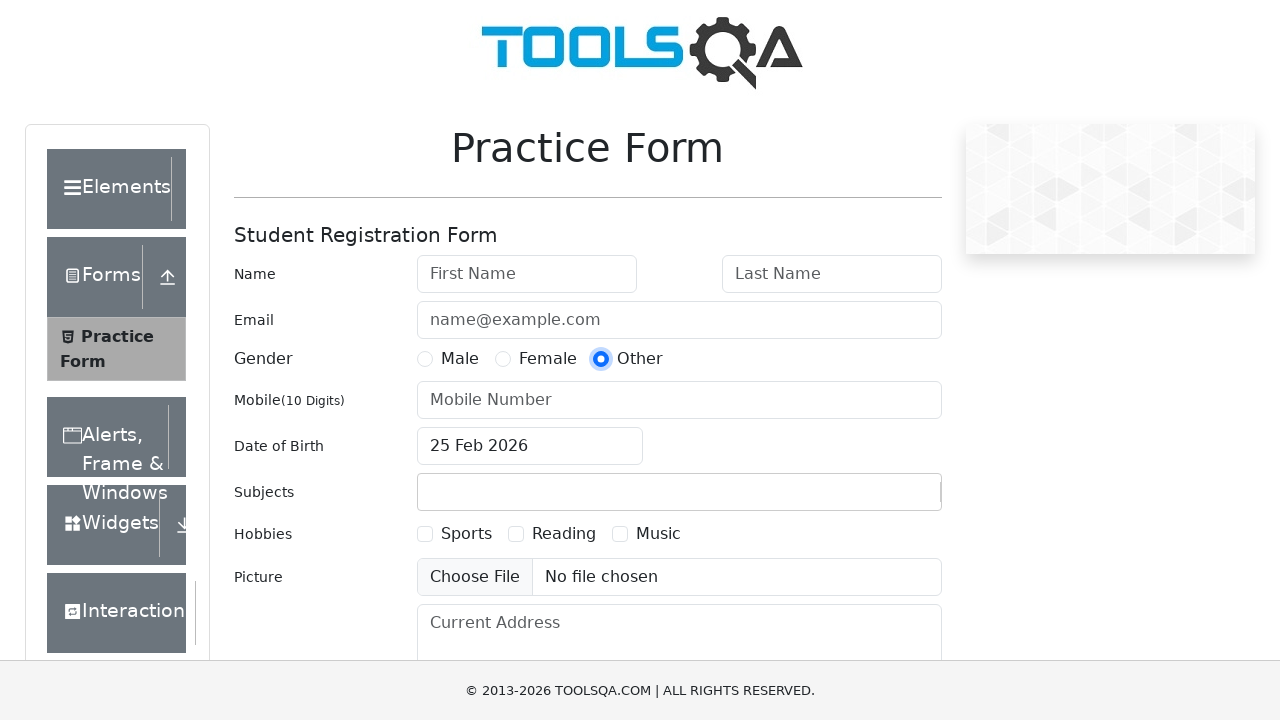

Located Sports checkbox element
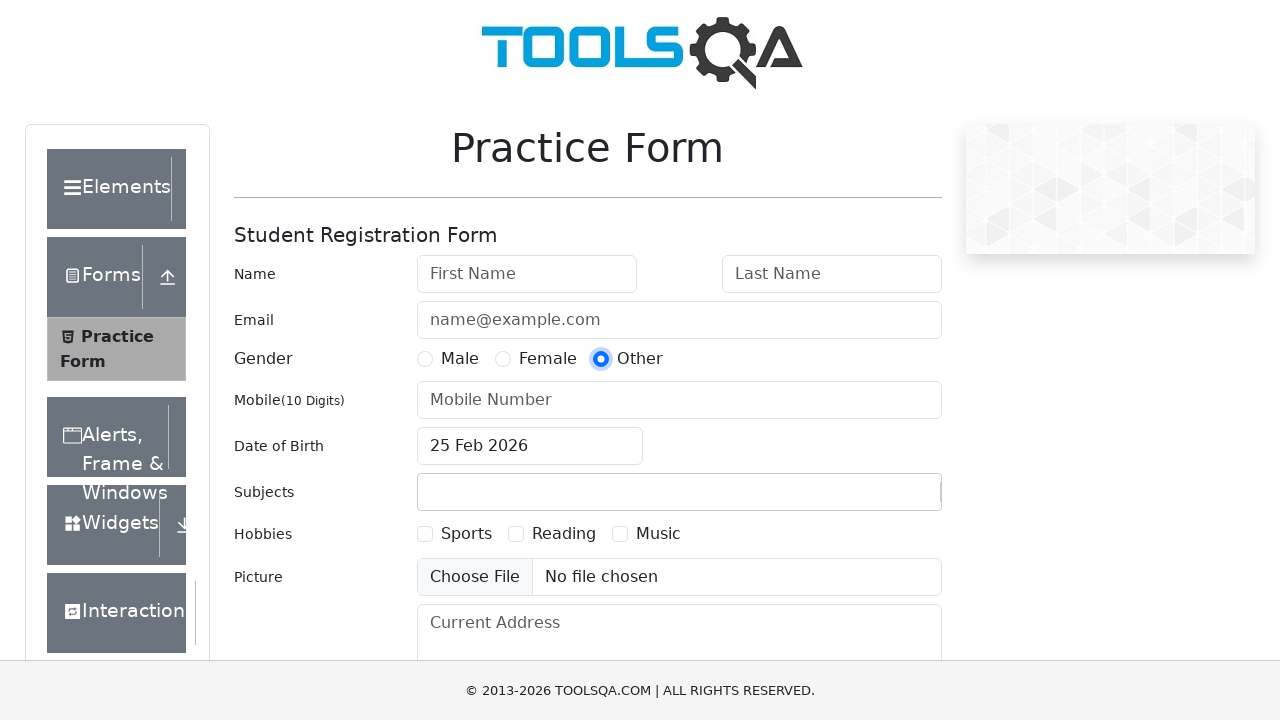

Scrolled Sports checkbox into view
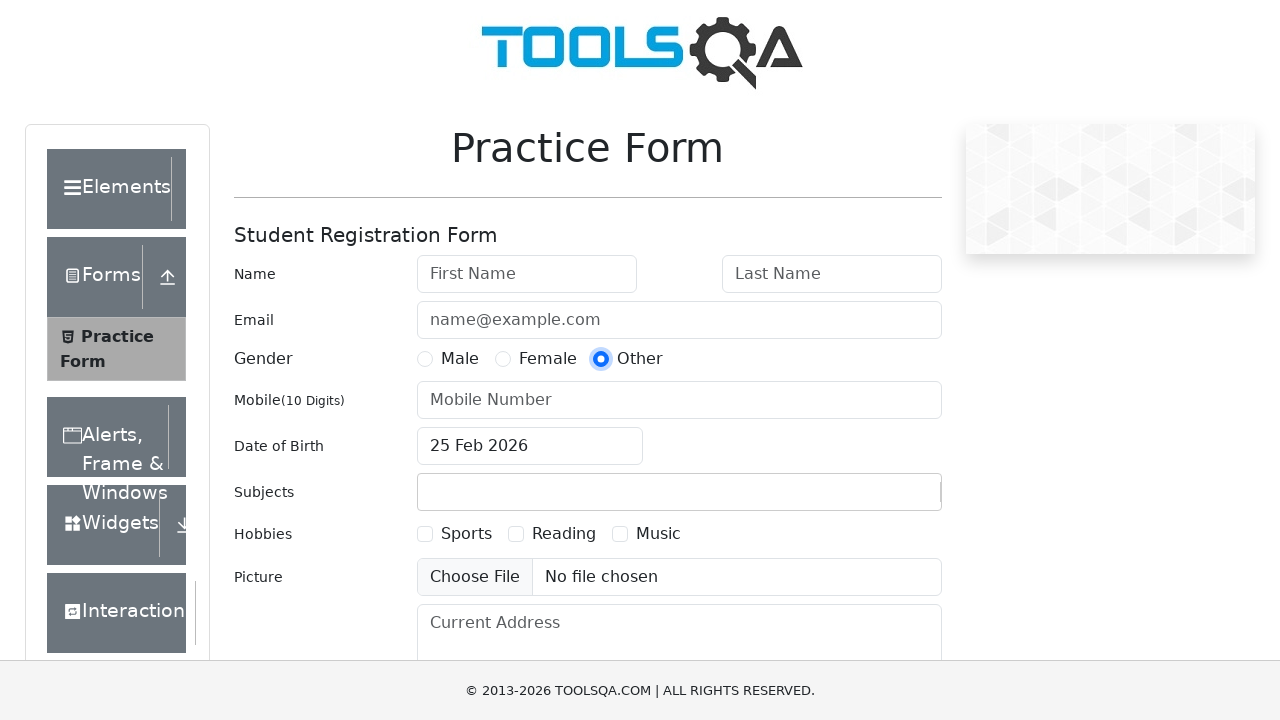

Clicked Sports checkbox at (466, 534) on label:text('Sports')
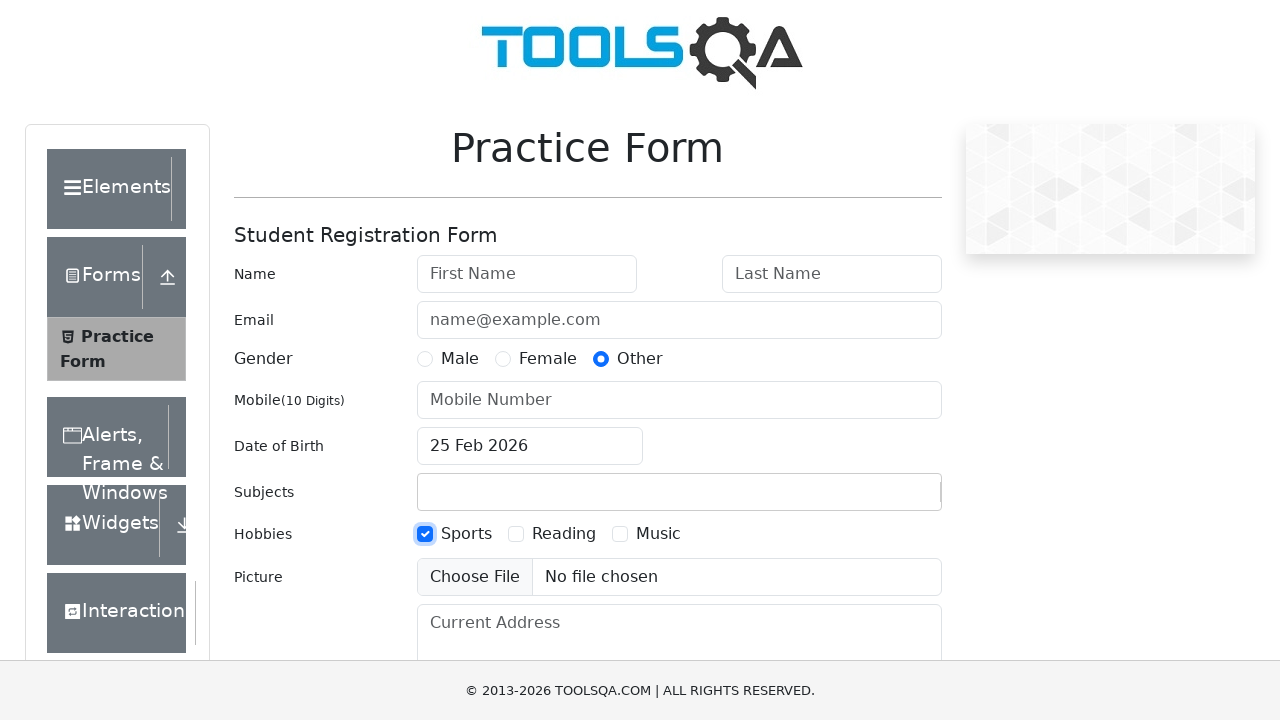

Clicked Reading checkbox at (564, 534) on label:text('Reading')
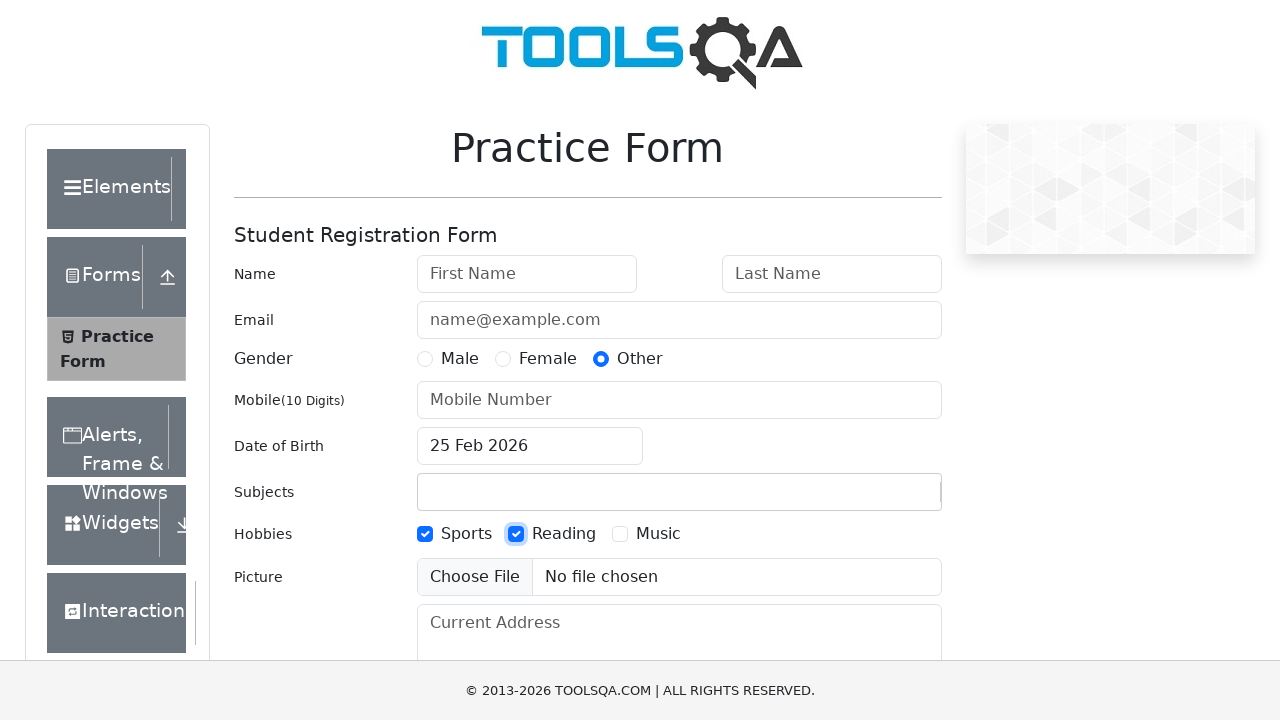

Clicked Music checkbox at (658, 534) on label:text('Music')
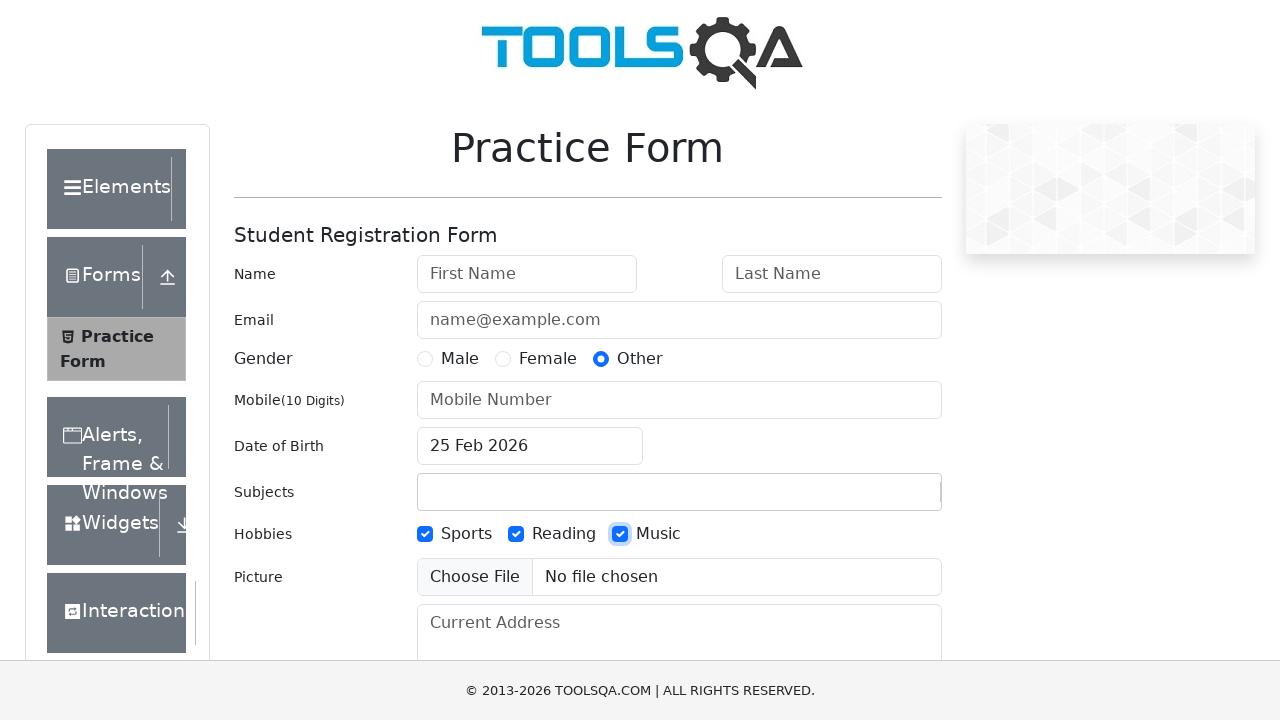

Clicked state dropdown to open options at (527, 437) on xpath=//*[@id='stateCity-wrapper']//div[@id='state']
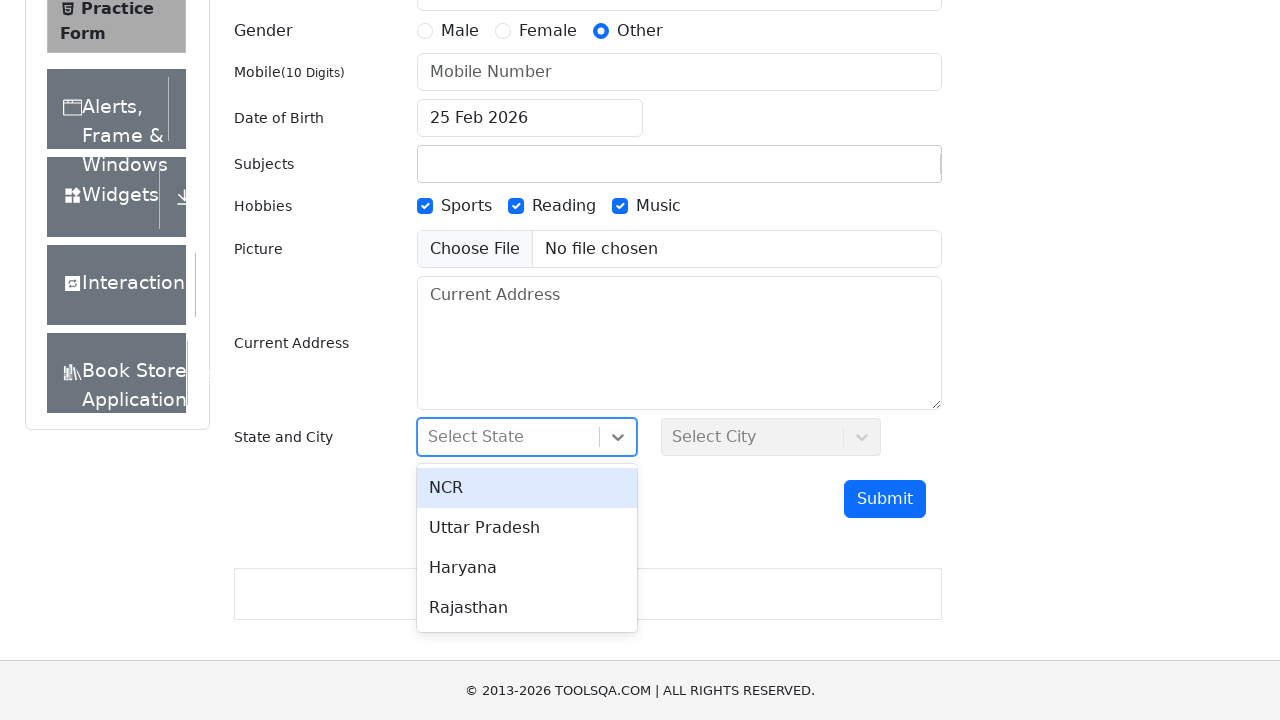

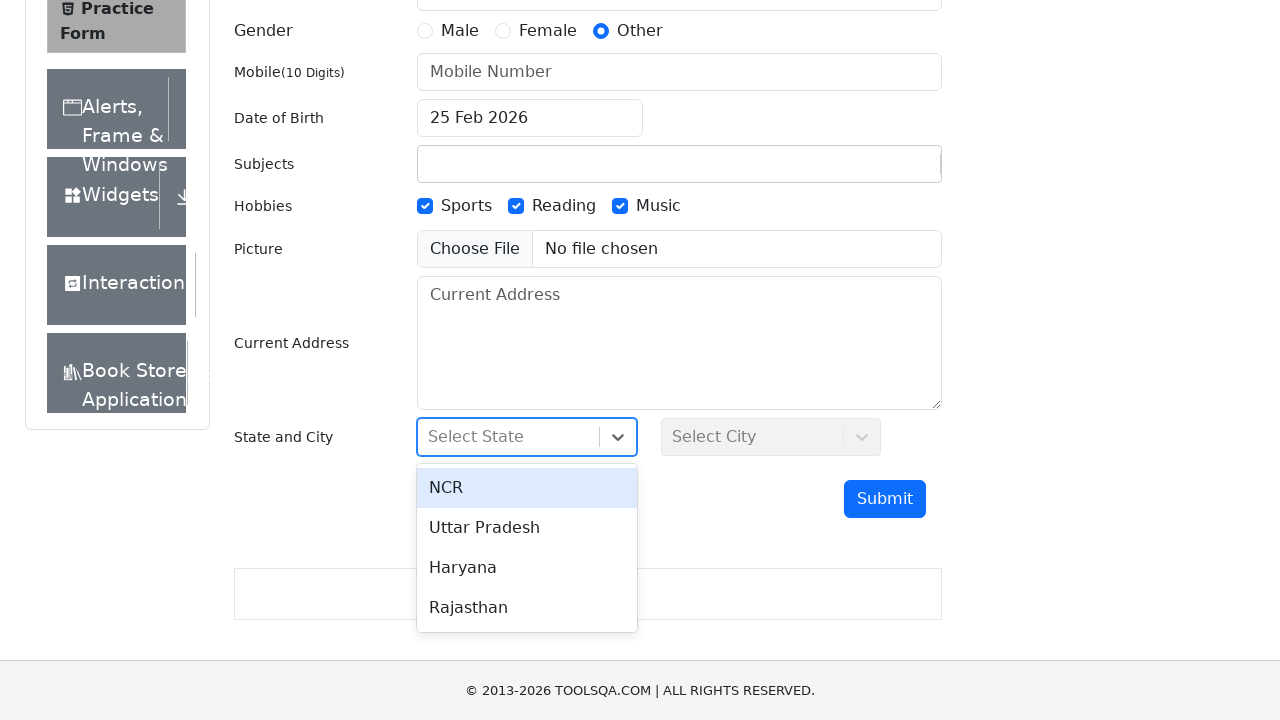